Tests the product search and add-to-cart functionality by searching for products containing "ca", finding "Cashews" in the results, adding it to cart, and clicking the cart icon

Starting URL: https://rahulshettyacademy.com/seleniumPractise/#/

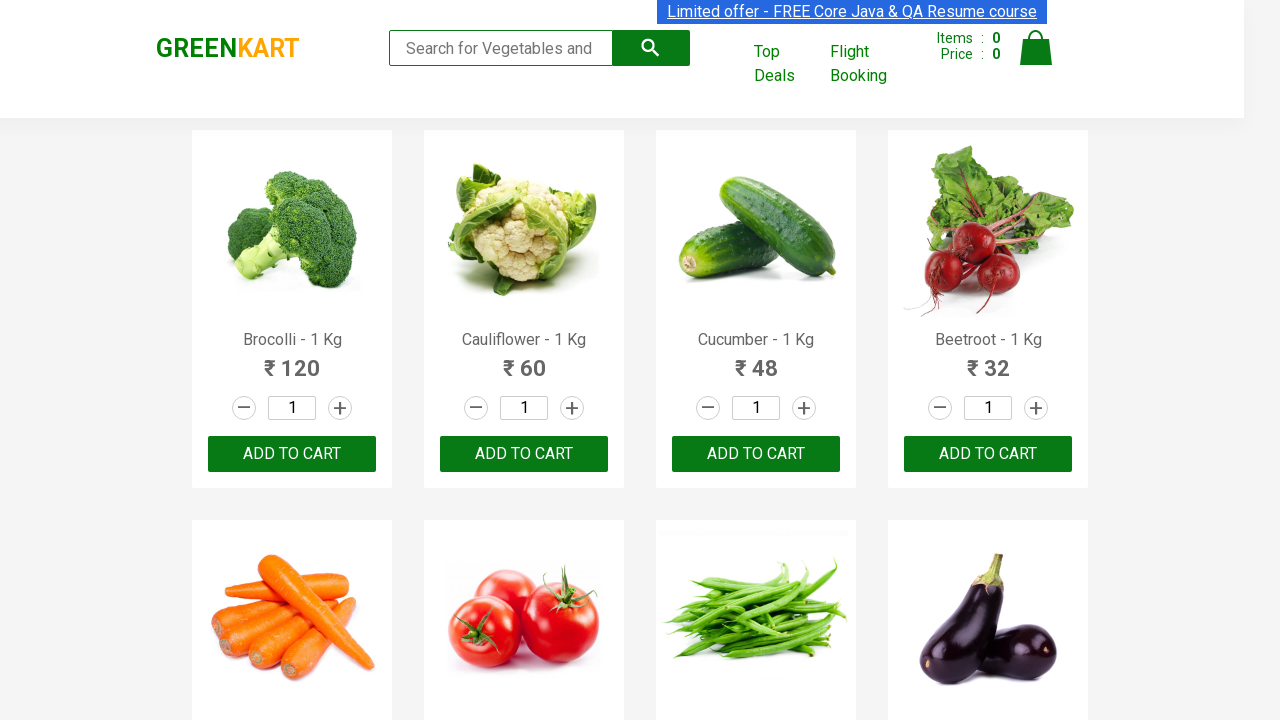

Filled search box with 'ca' to search for products on .search-keyword
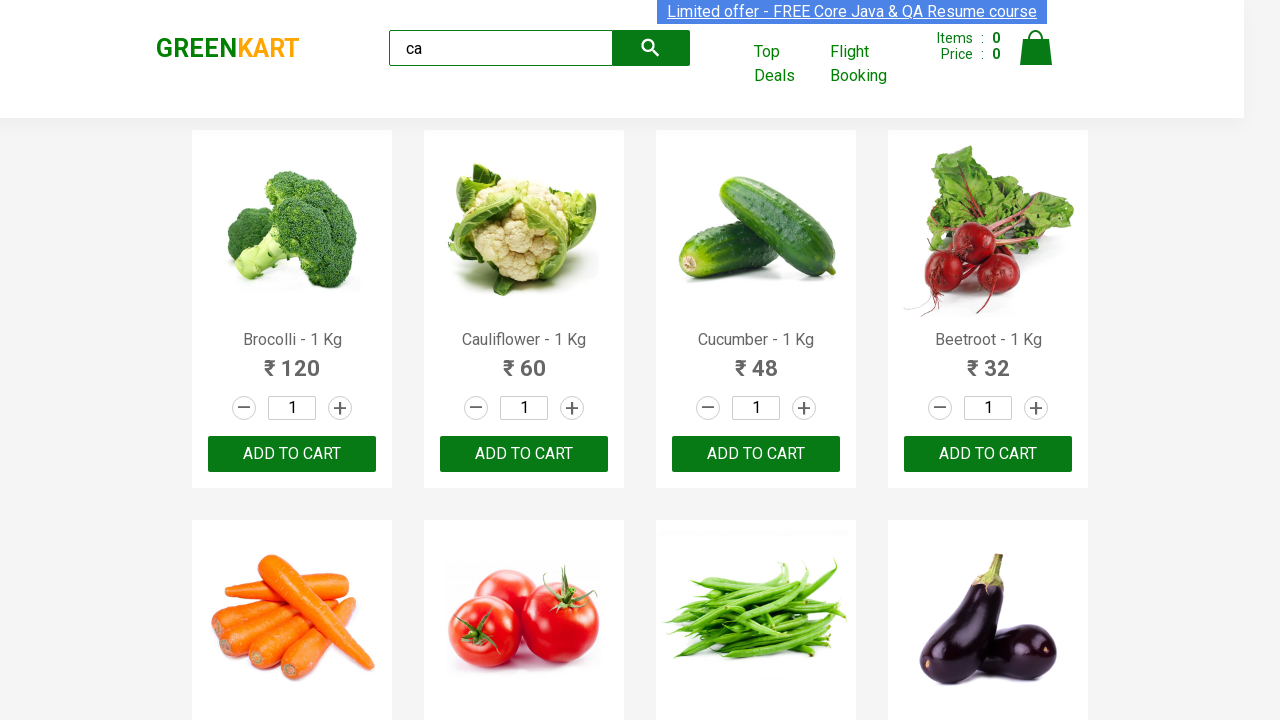

Waited for search results to load (2 second timeout)
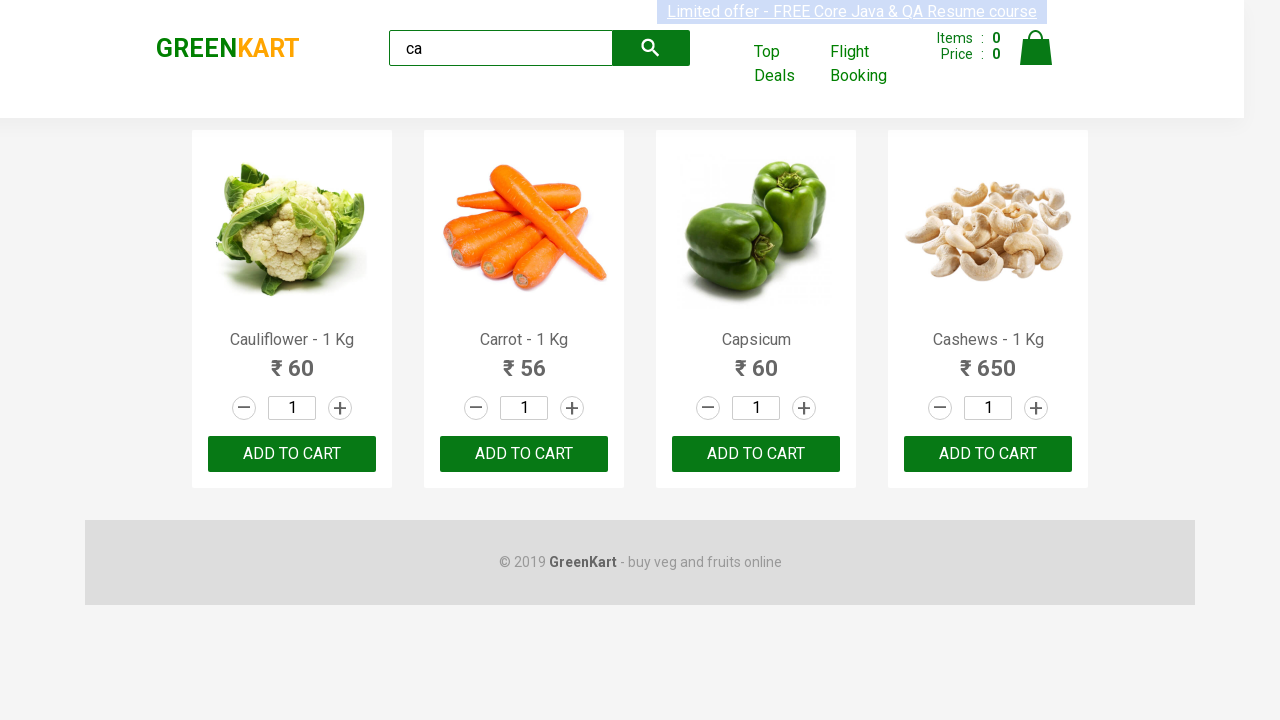

Retrieved all product elements from search results
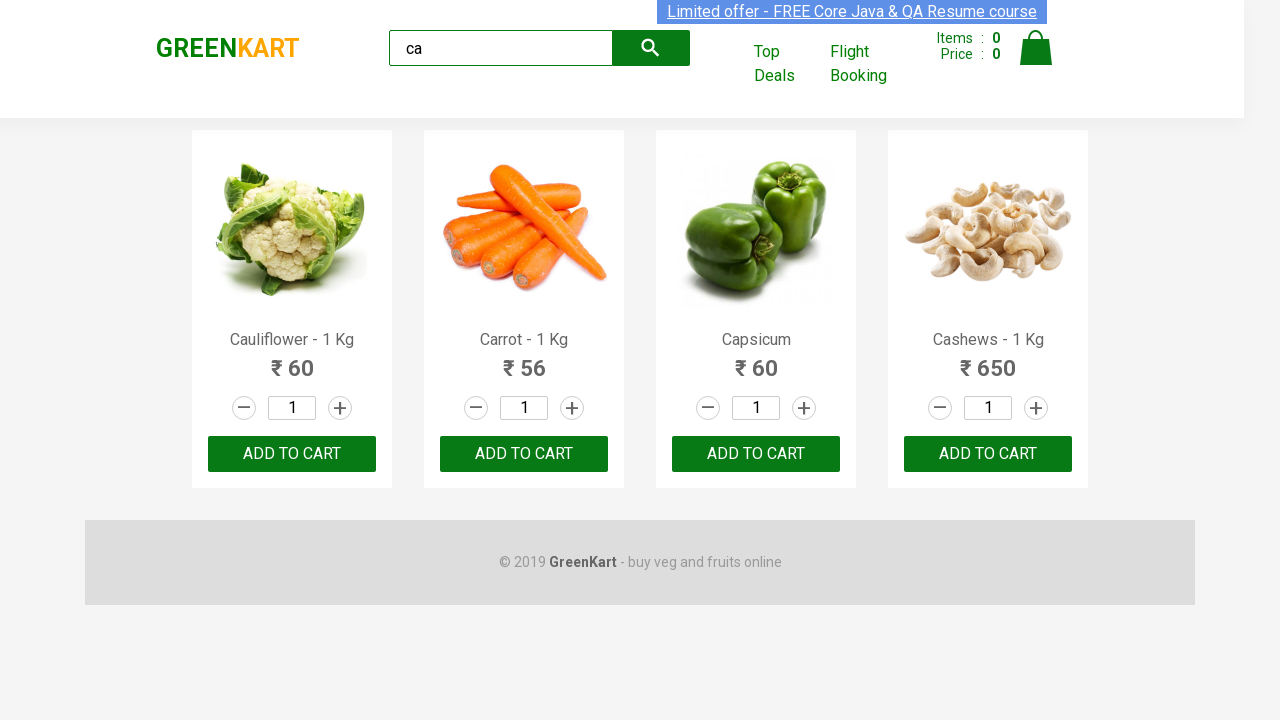

Retrieved product name: 'Cauliflower - 1 Kg'
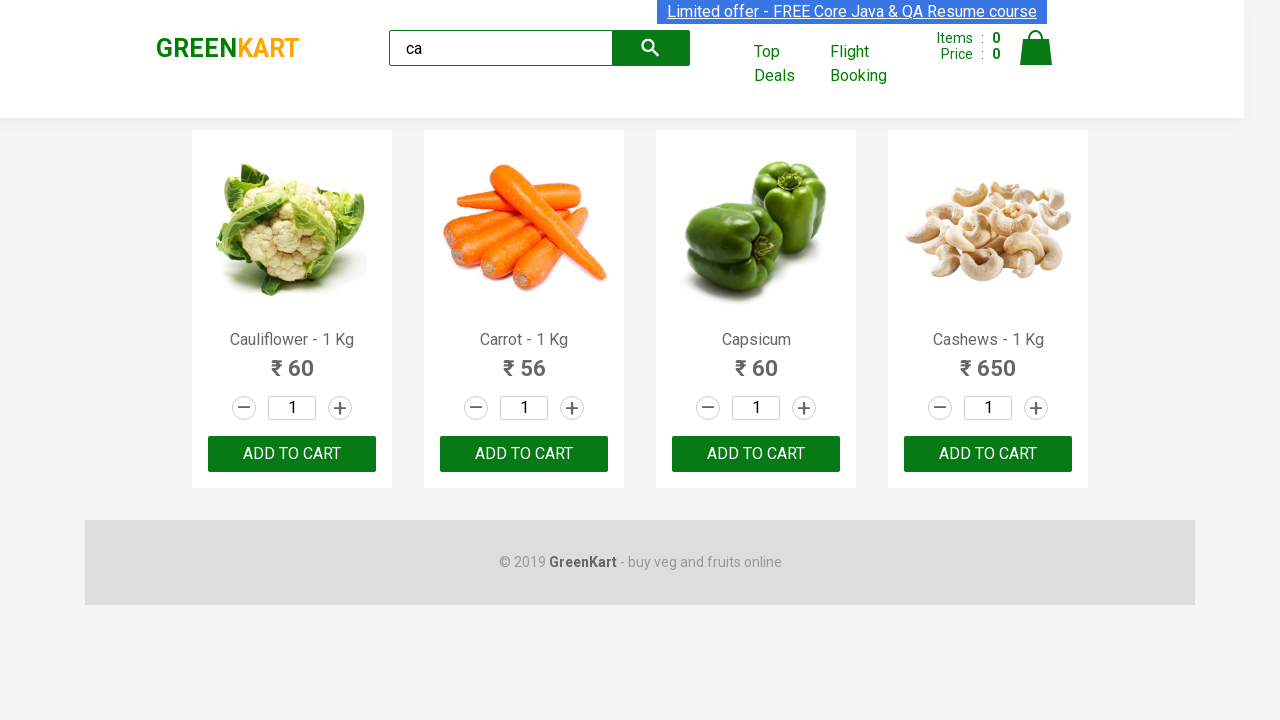

Retrieved product name: 'Carrot - 1 Kg'
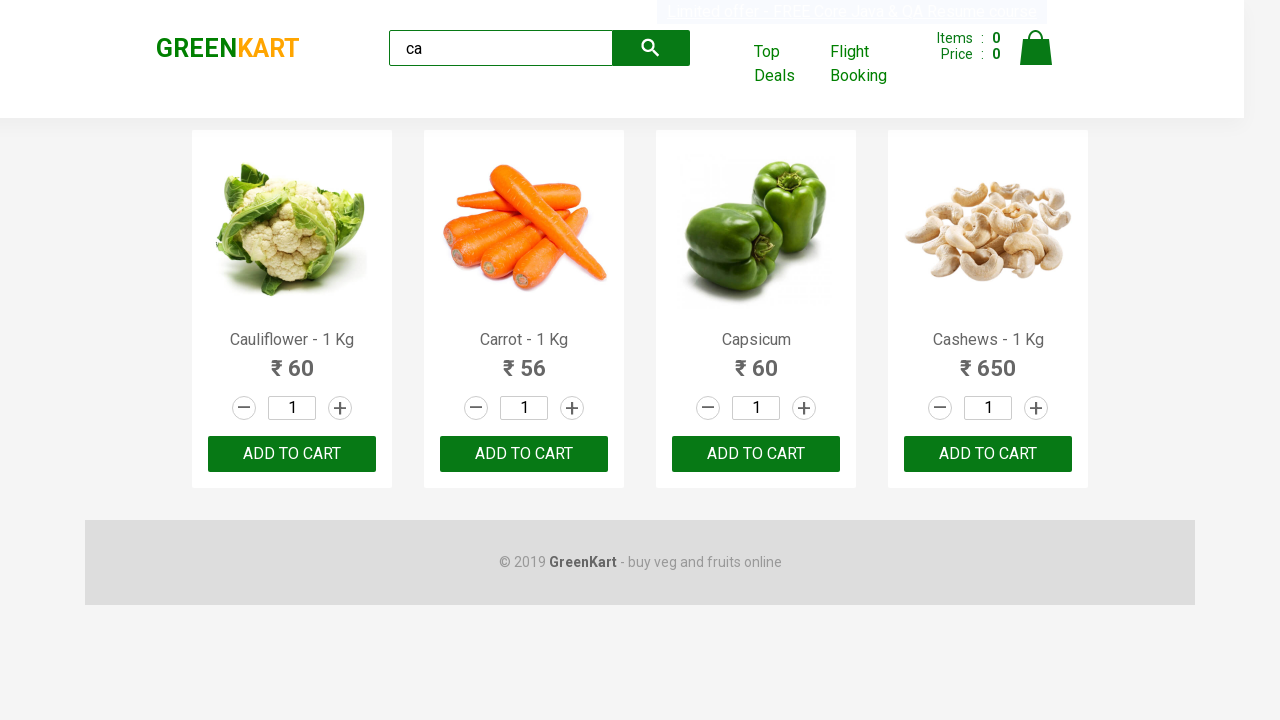

Retrieved product name: 'Capsicum'
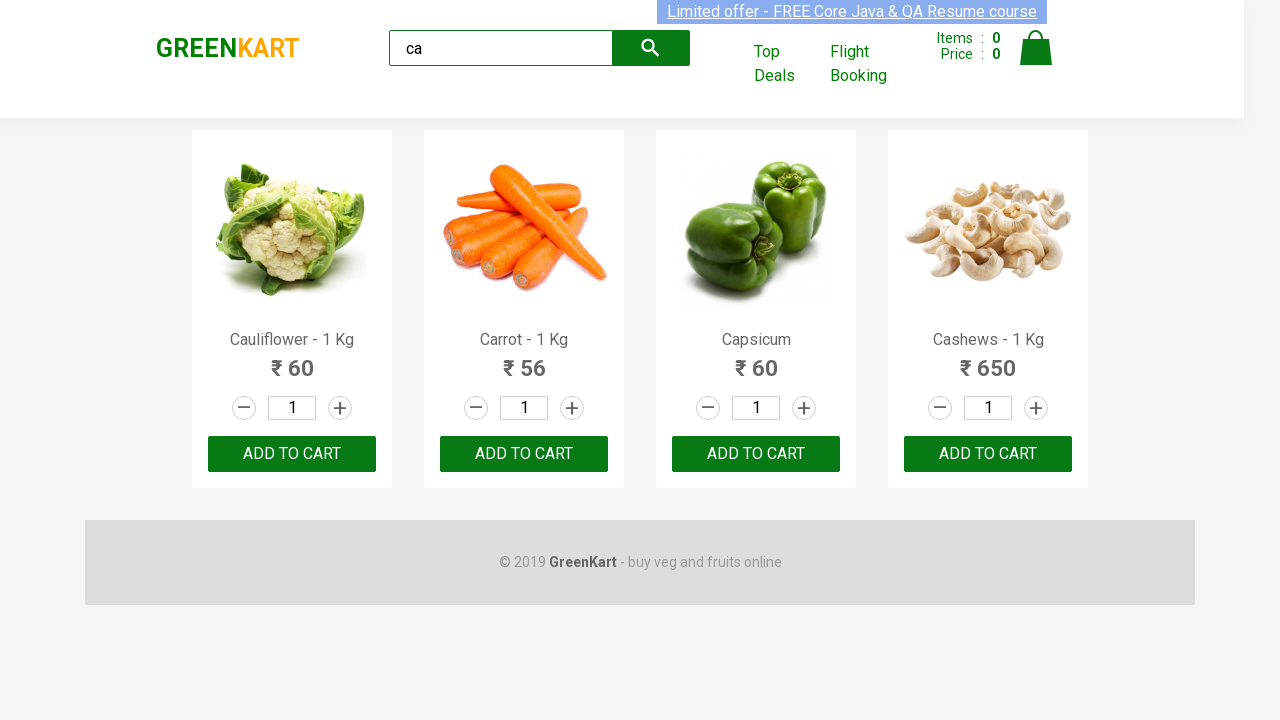

Retrieved product name: 'Cashews - 1 Kg'
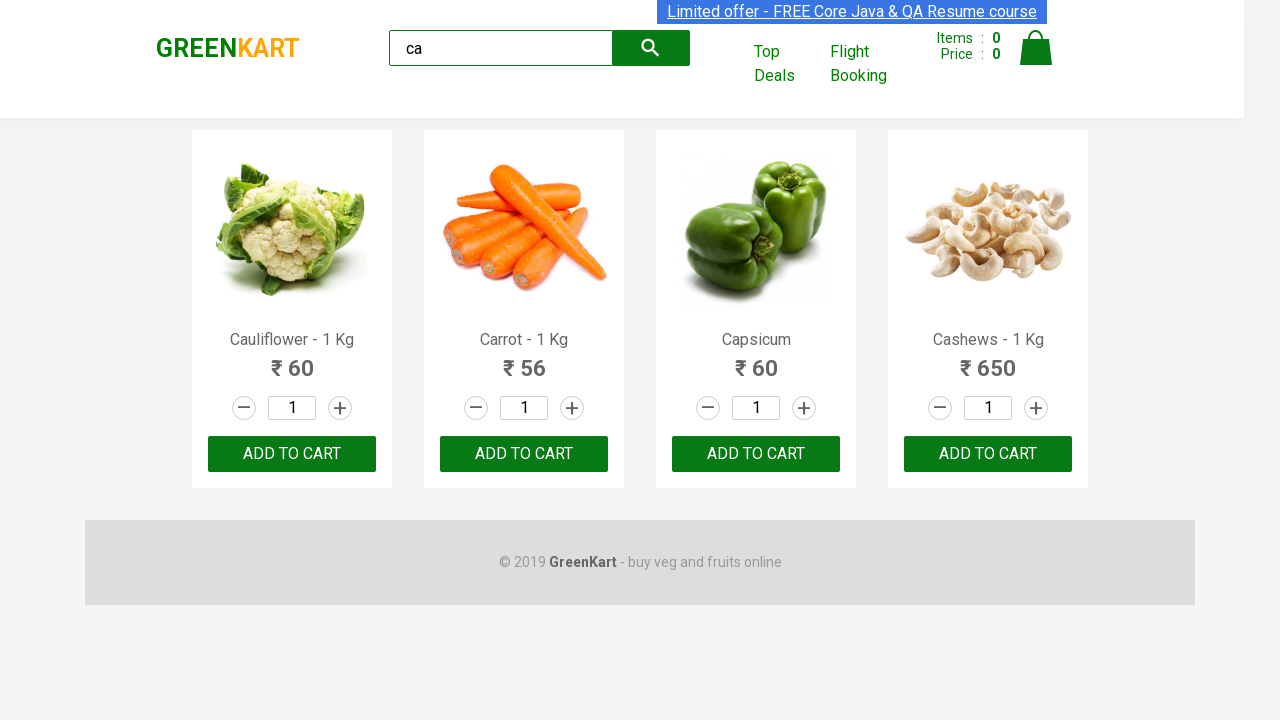

Found Cashews product and clicked Add to Cart button at (988, 454) on .products .product >> nth=3 >> button
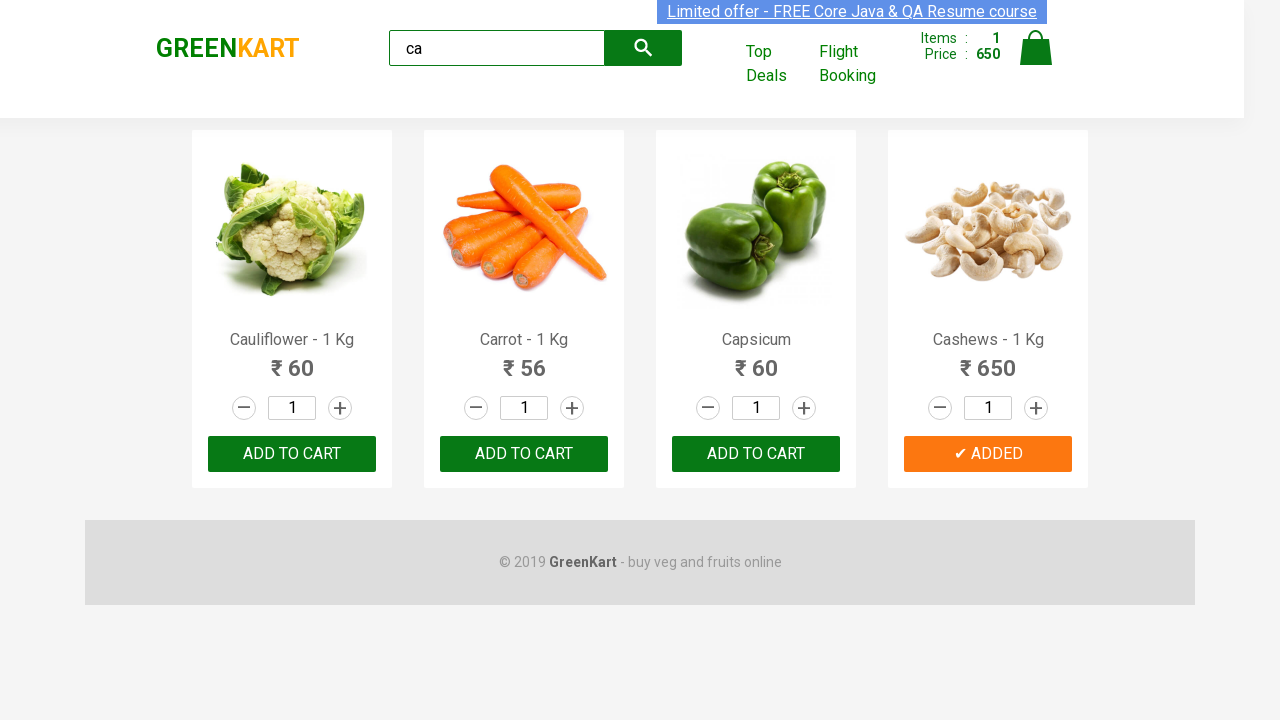

Clicked cart icon to view shopping cart at (1036, 48) on .cart-icon > img
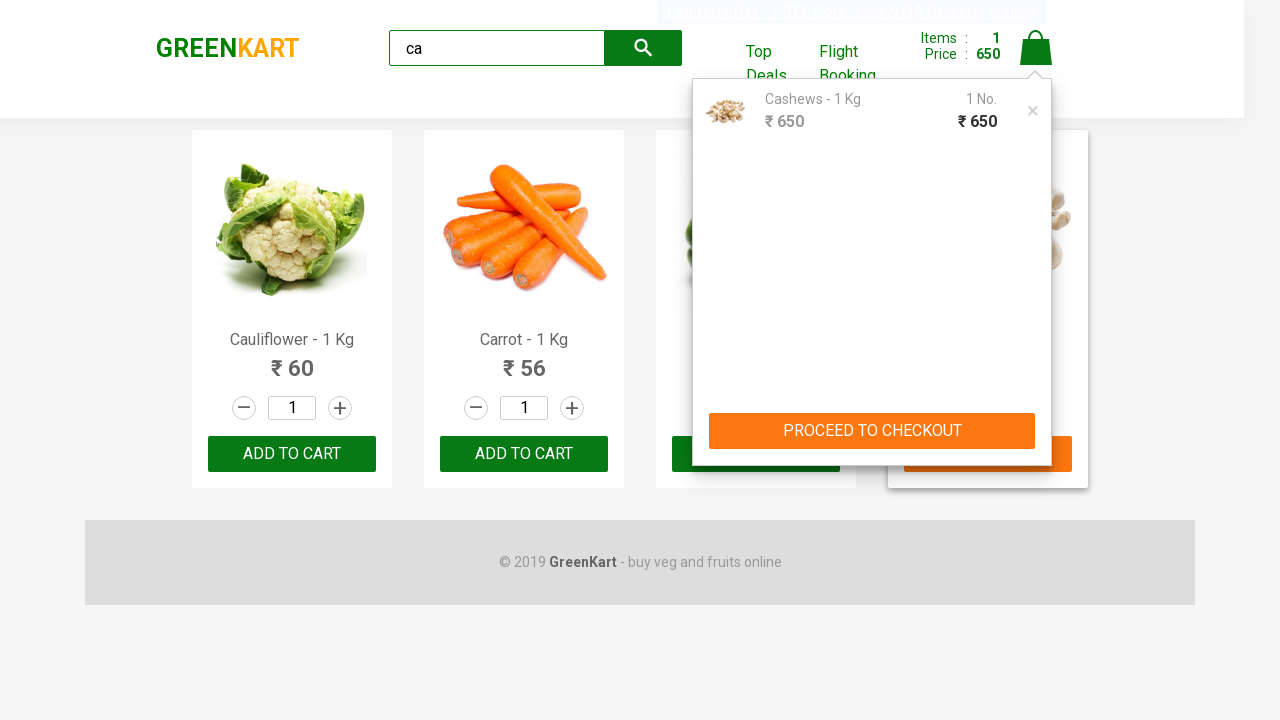

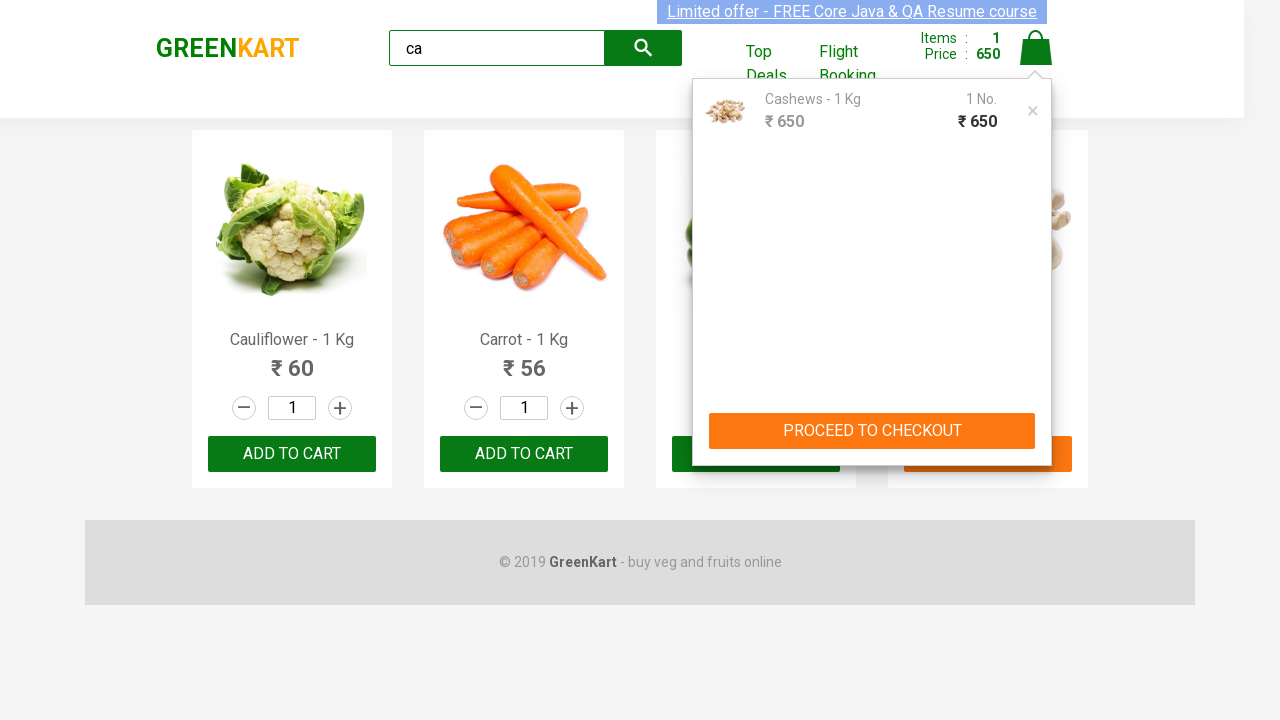